Tests dynamic controls page using explicit waits by verifying a textbox is initially disabled, clicking the Enable button, waiting for it to be clickable, and verifying the textbox becomes enabled with the correct message

Starting URL: https://the-internet.herokuapp.com/dynamic_controls

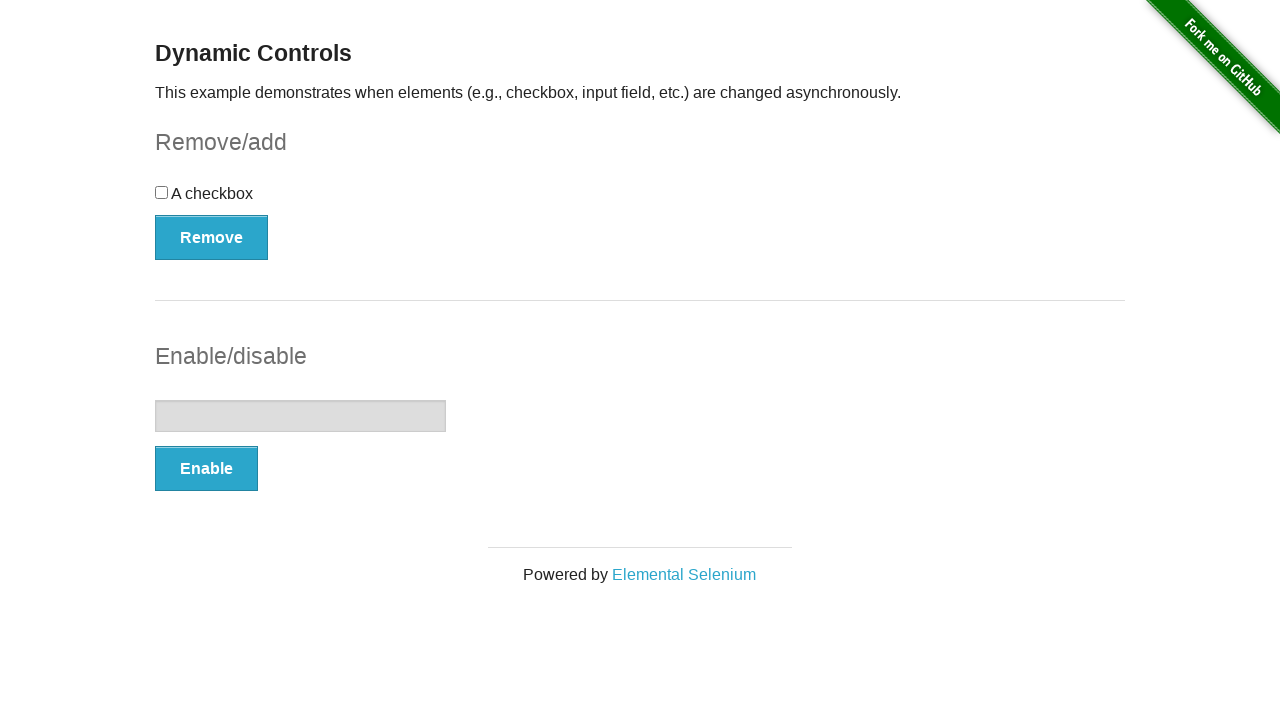

Located the textbox element
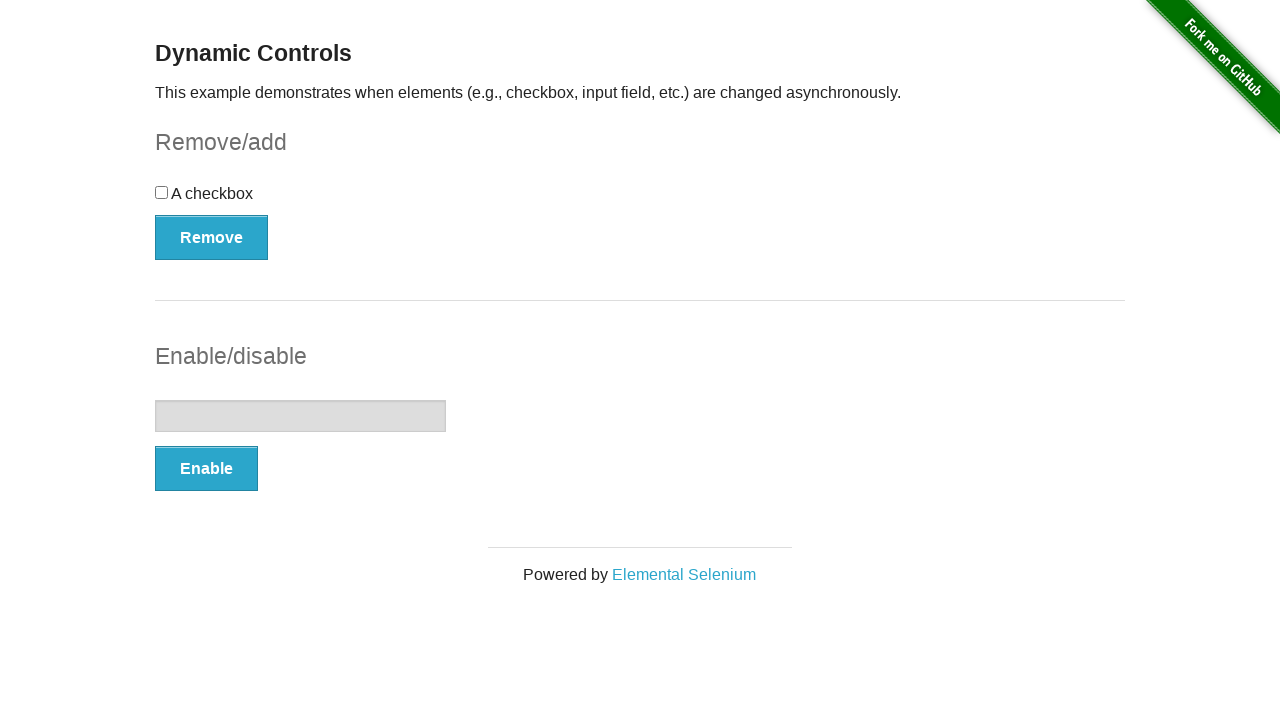

Verified textbox is initially disabled
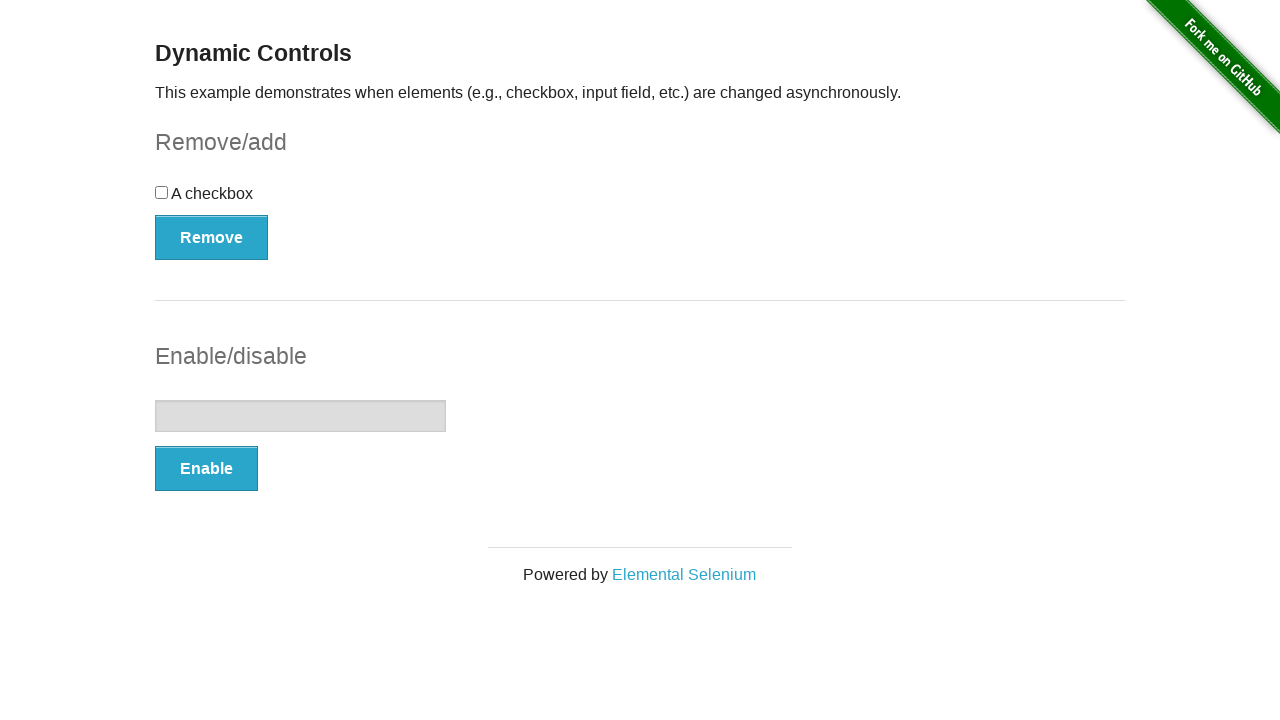

Located the Enable button
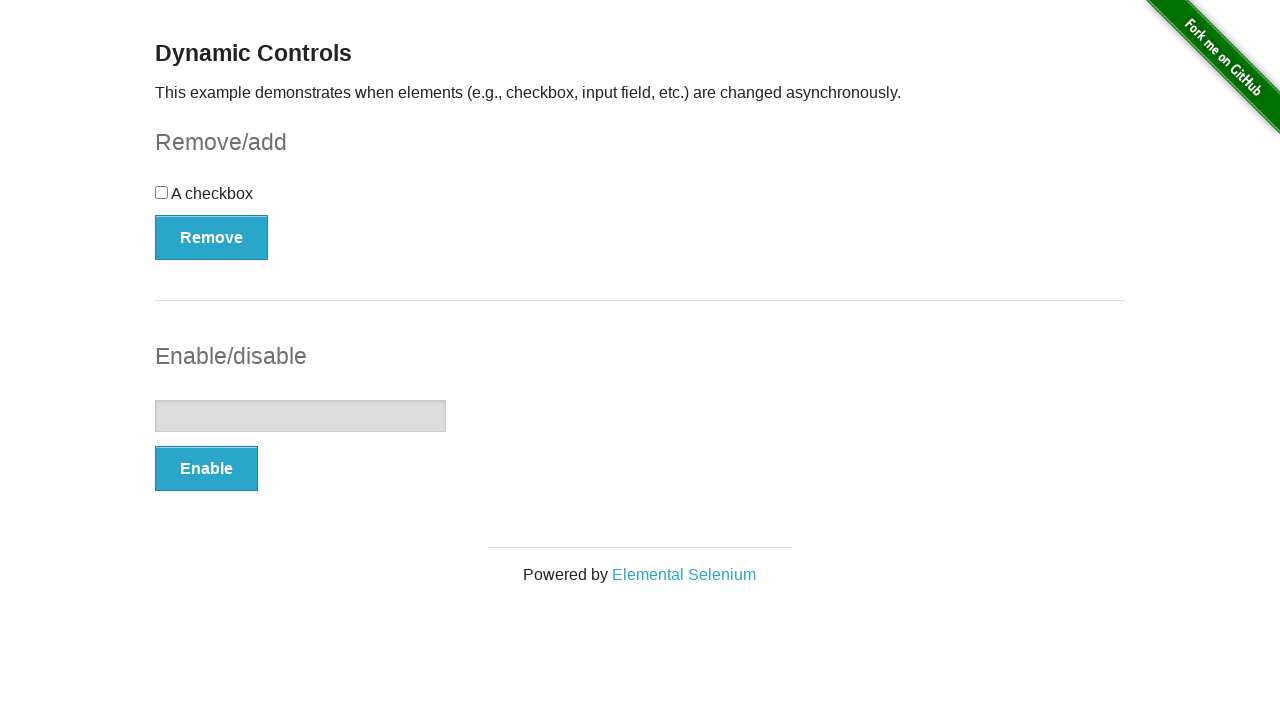

Clicked the Enable button at (206, 469) on (//button[@type='button'])[2]
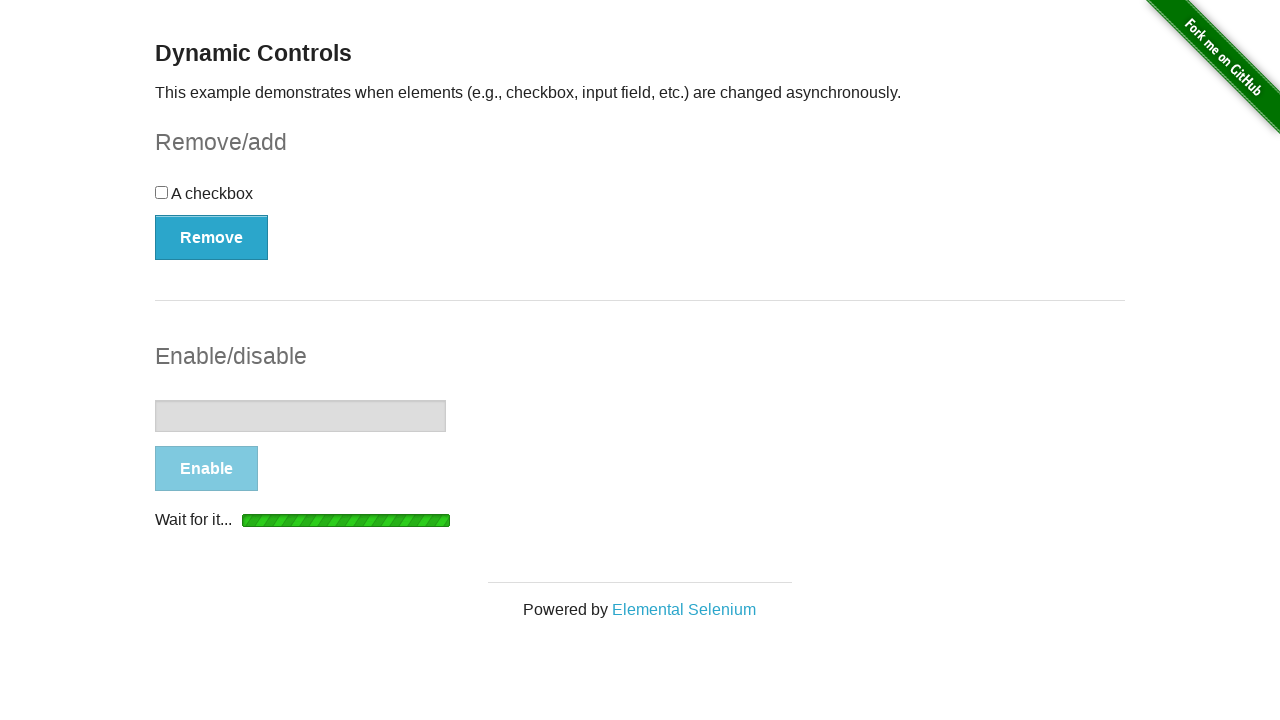

Waited for message element to appear
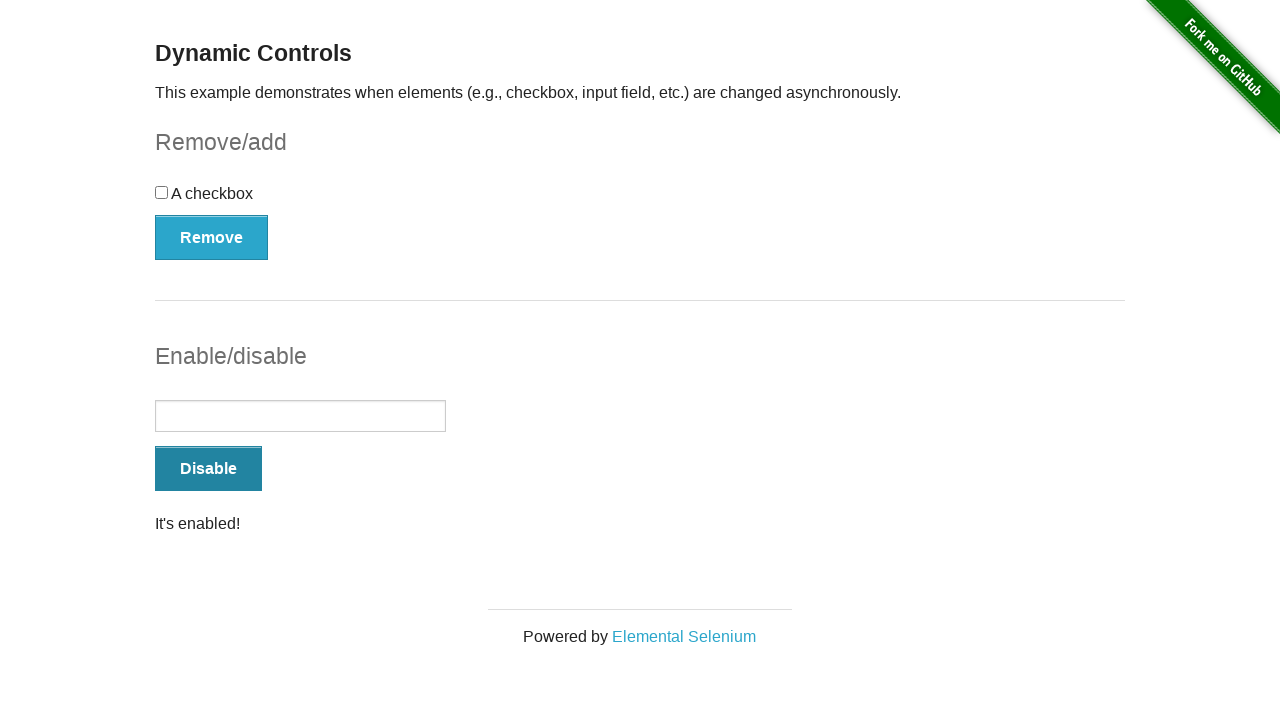

Located the message element
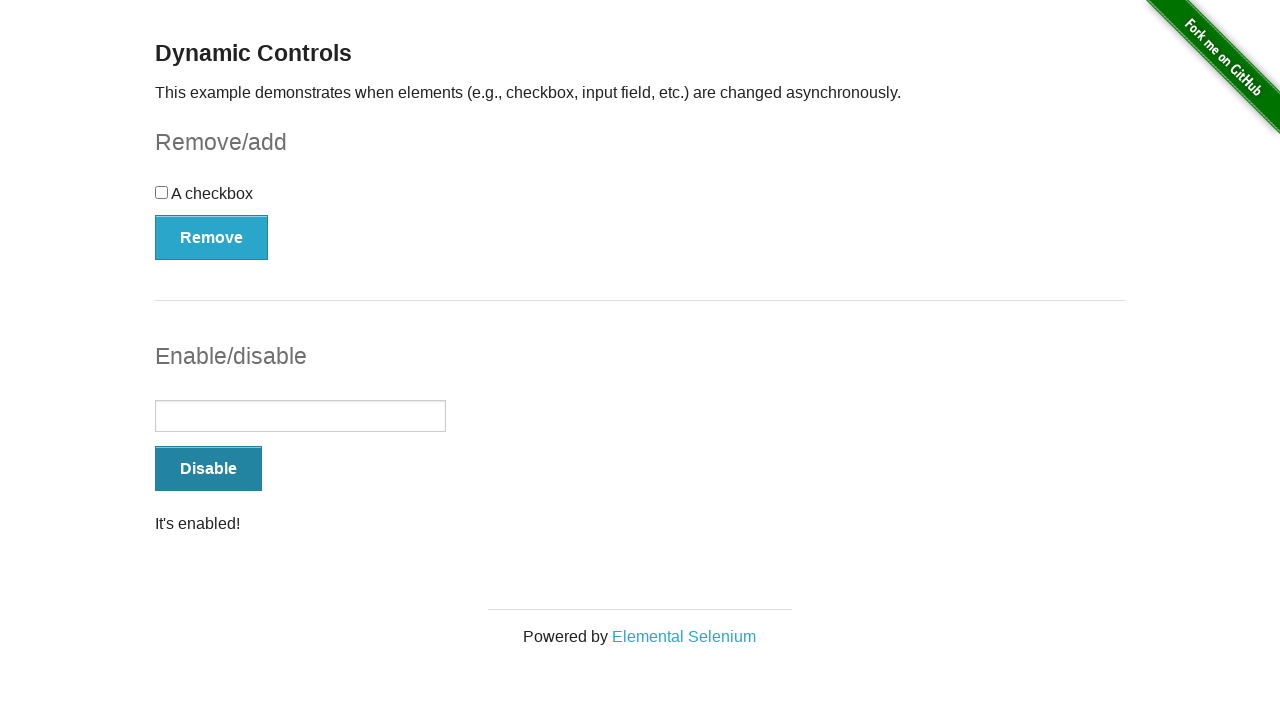

Verified message text is 'It's enabled!'
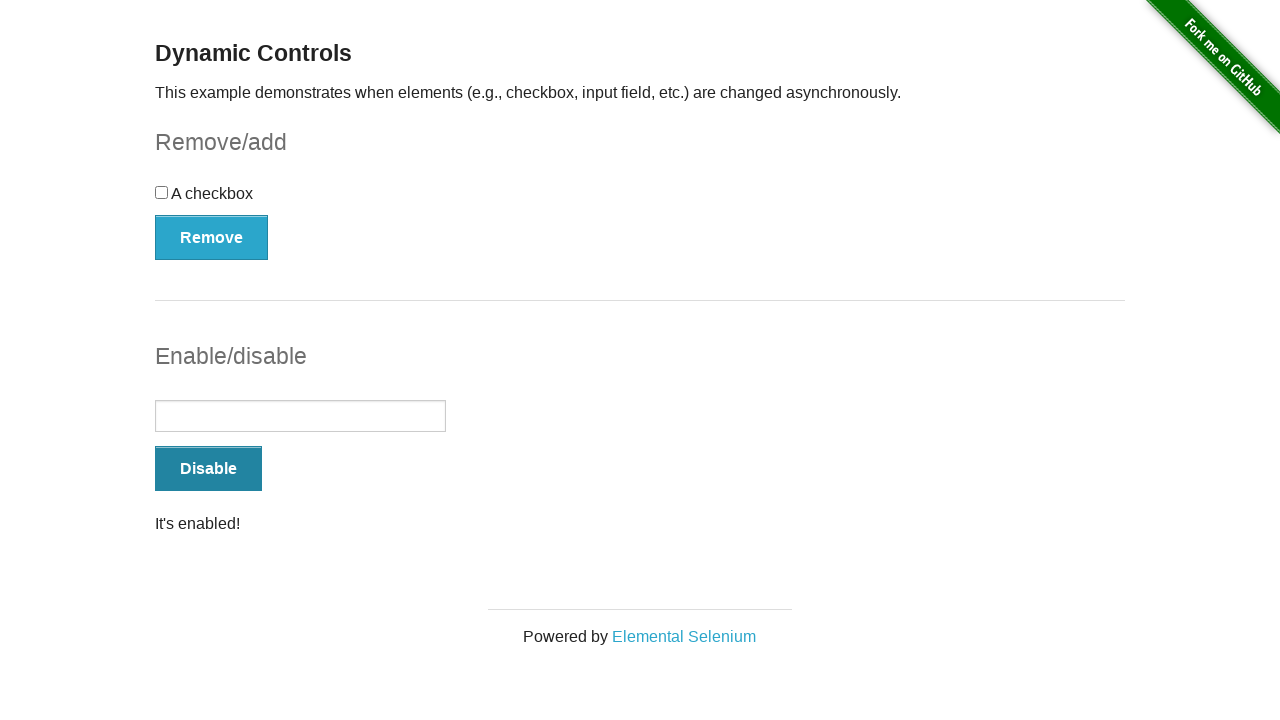

Verified textbox is now enabled
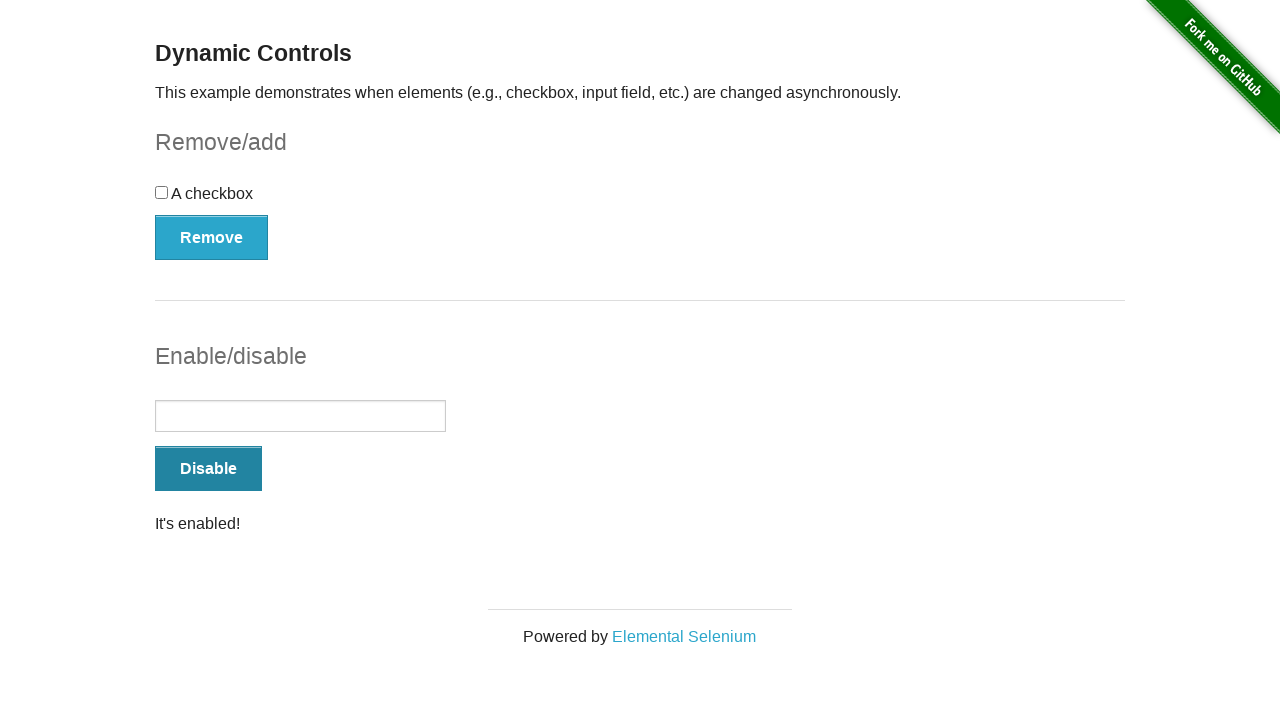

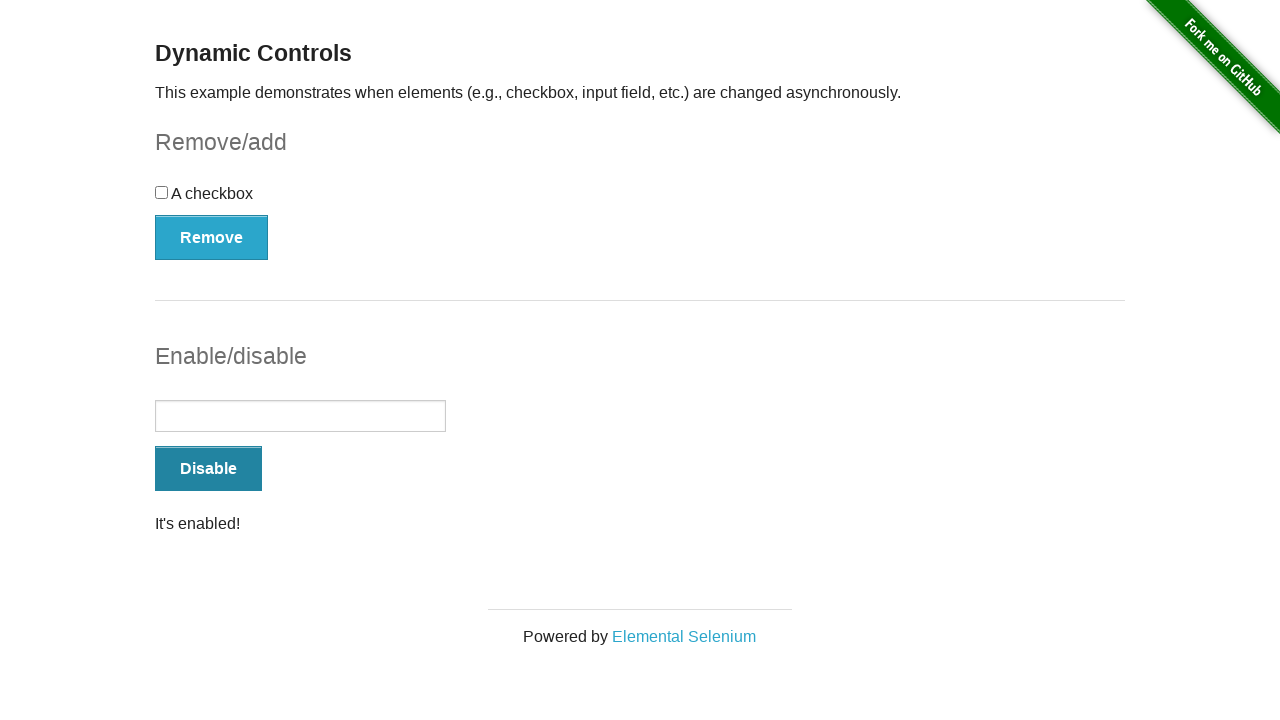